Tests checkbox selection, dropdown selection, text input, and alert handling by selecting a checkbox option and using that value across multiple form elements

Starting URL: https://www.rahulshettyacademy.com/AutomationPractice/

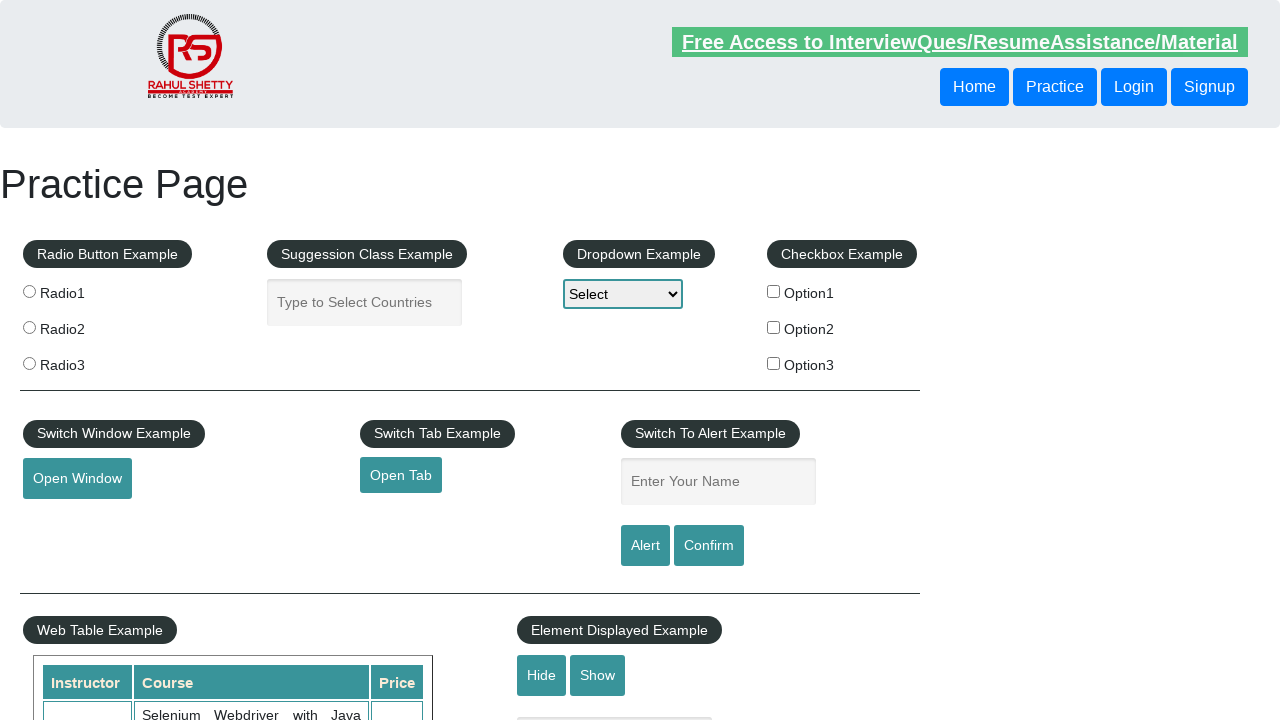

Navigated to Rahul Shetty Academy Automation Practice page
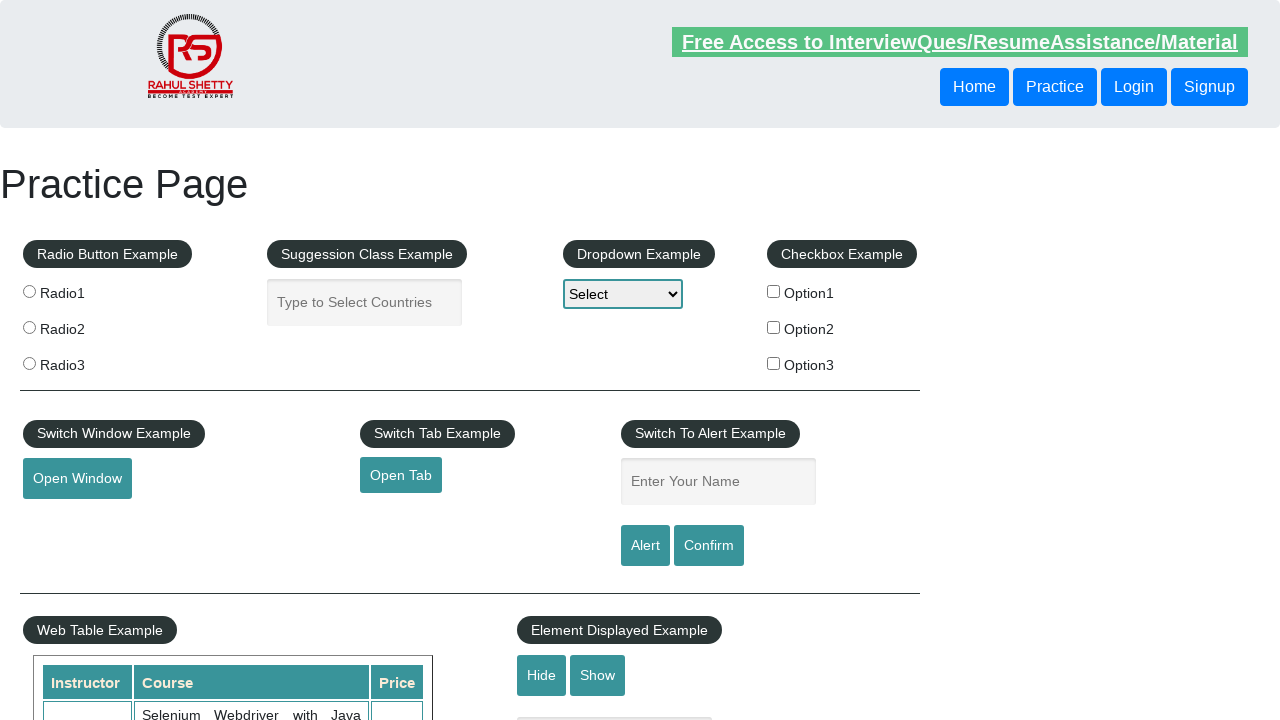

Clicked checkbox option 2 at (774, 327) on #checkBoxOption2
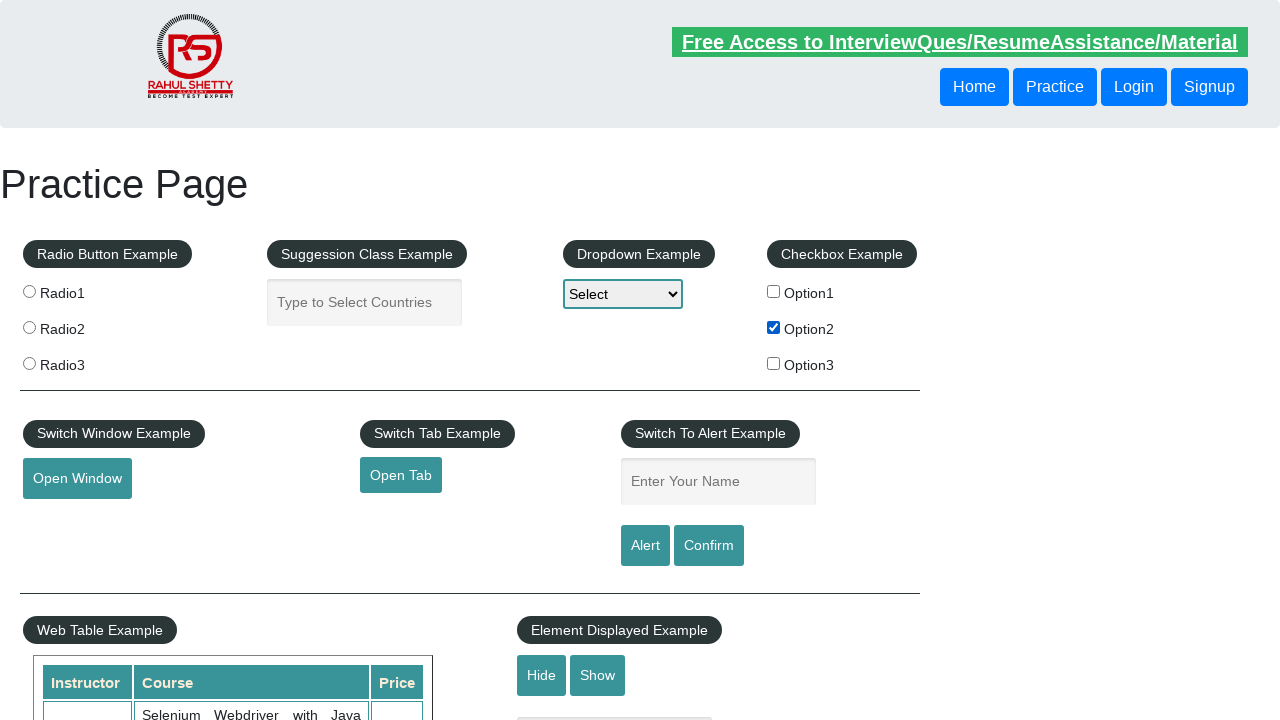

Retrieved checkbox value: option2
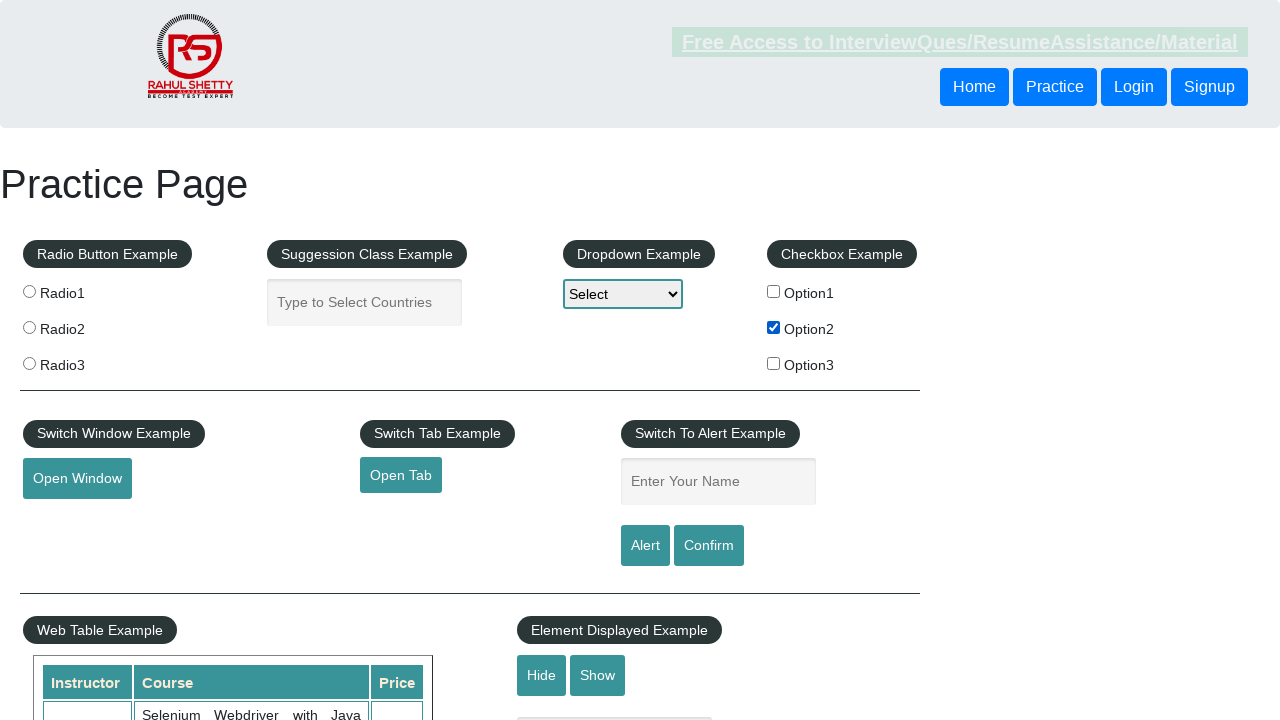

Selected 'option2' from dropdown on #dropdown-class-example
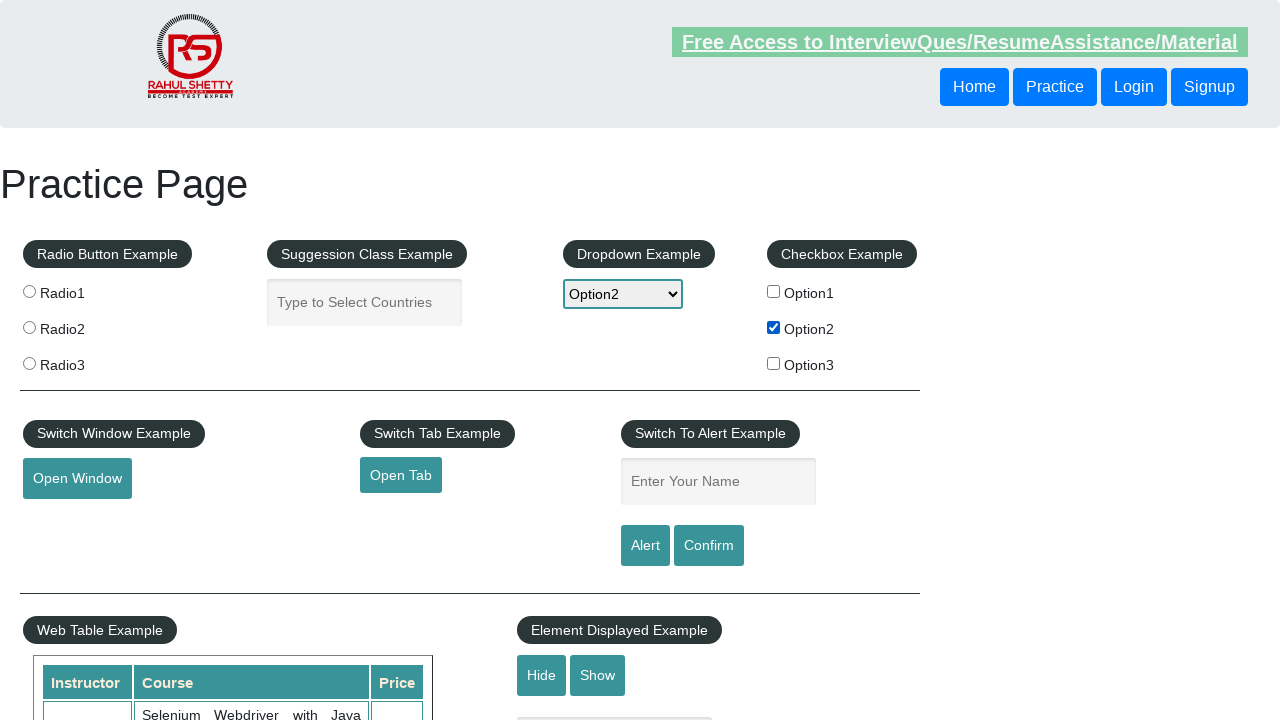

Filled name field with 'option2' on #name
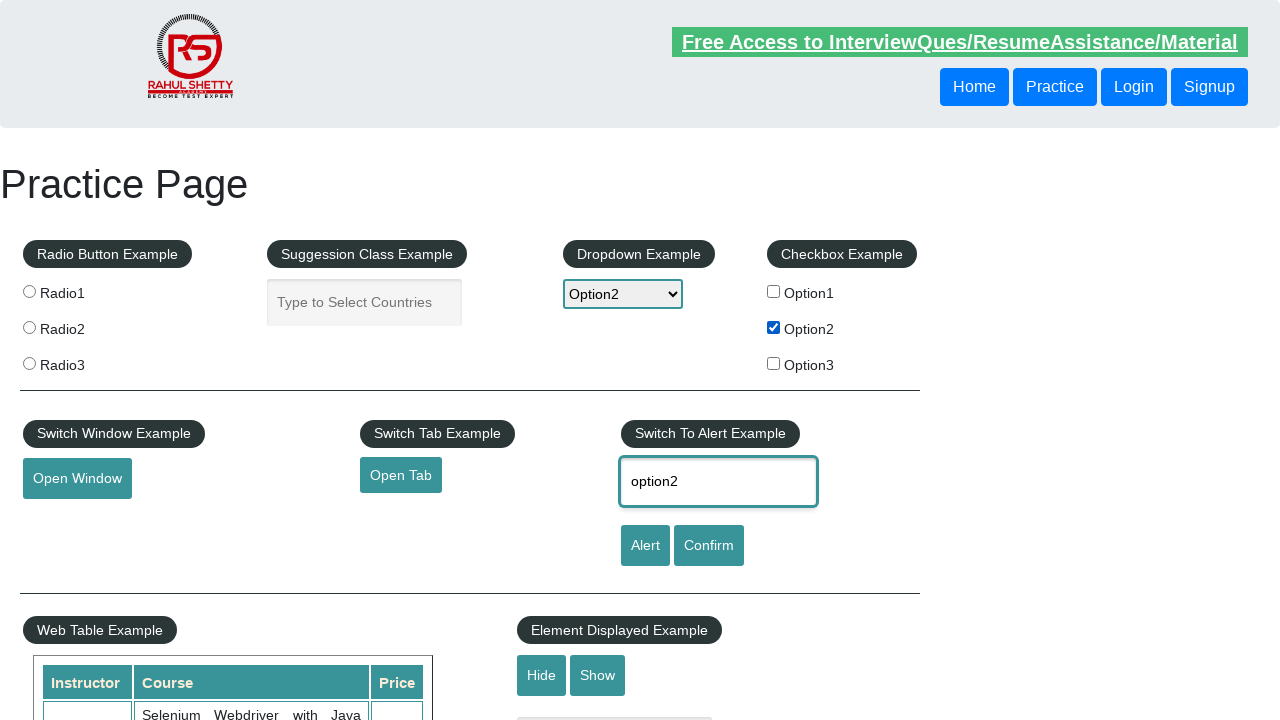

Clicked alert button at (645, 546) on #alertbtn
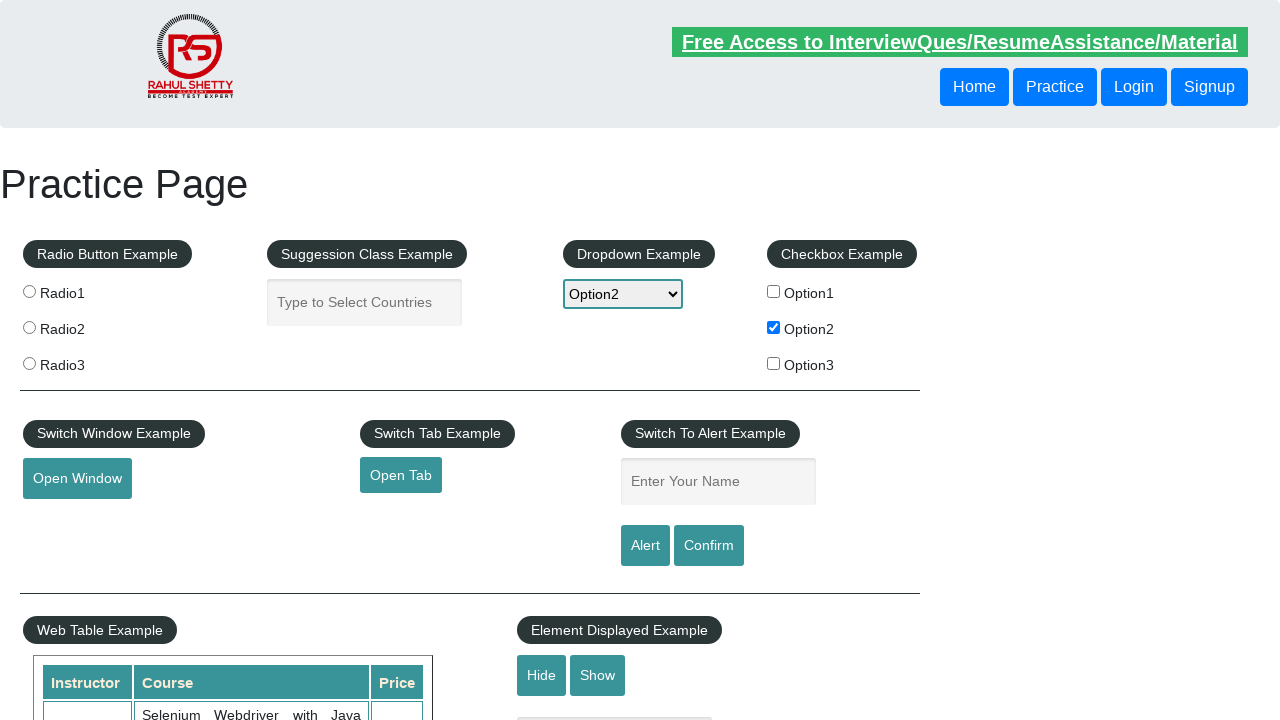

Alert dialog accepted
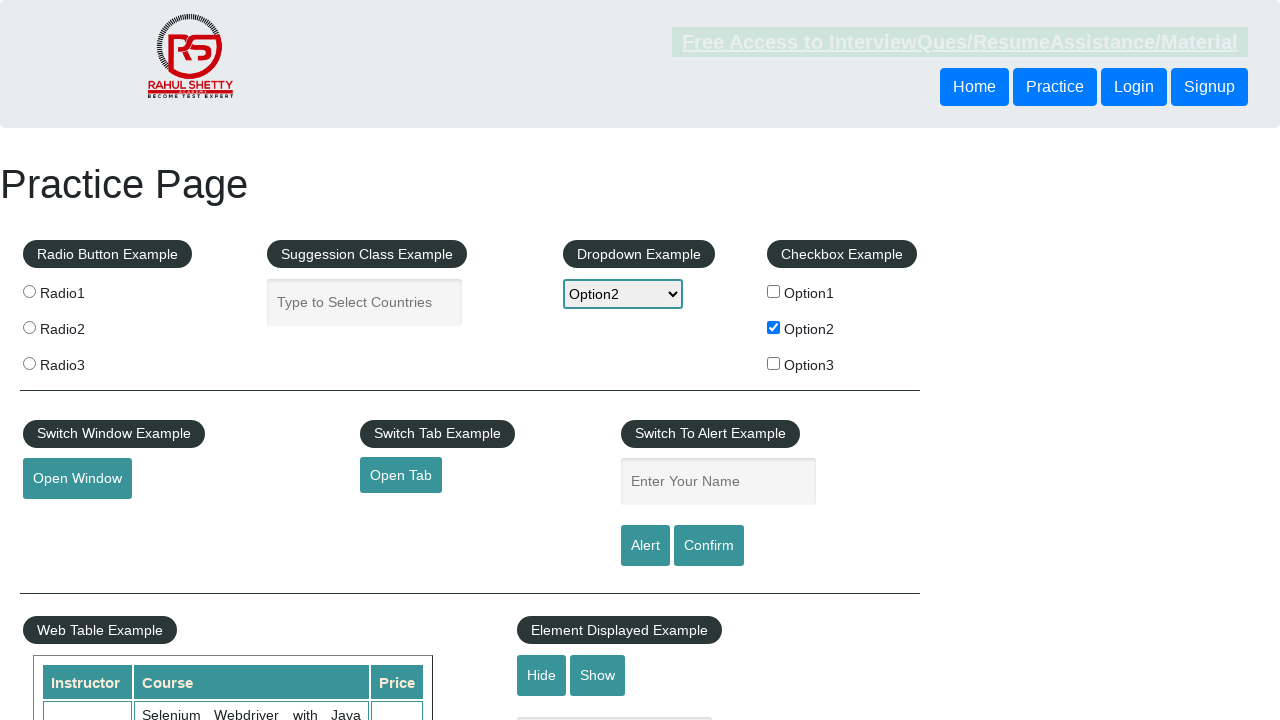

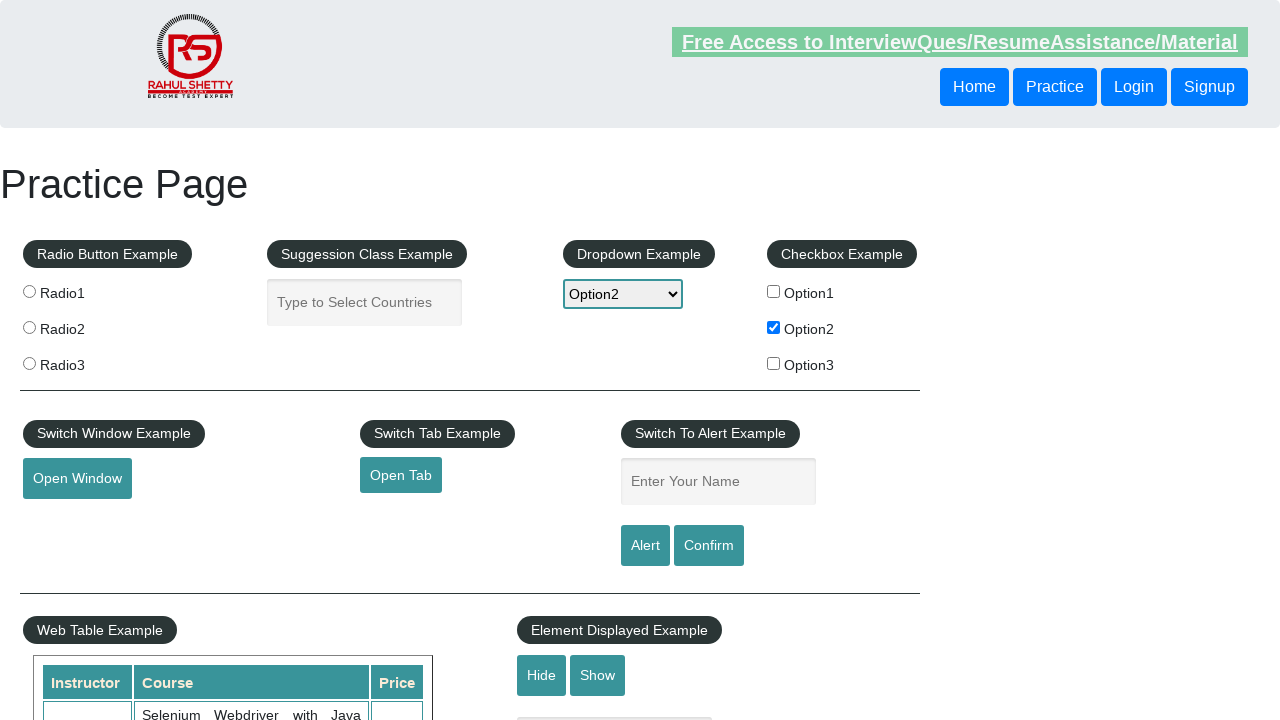